Navigates to the Demoblaze demo e-commerce site and verifies that product listings are displayed by waiting for product link elements to load.

Starting URL: https://www.demoblaze.com/

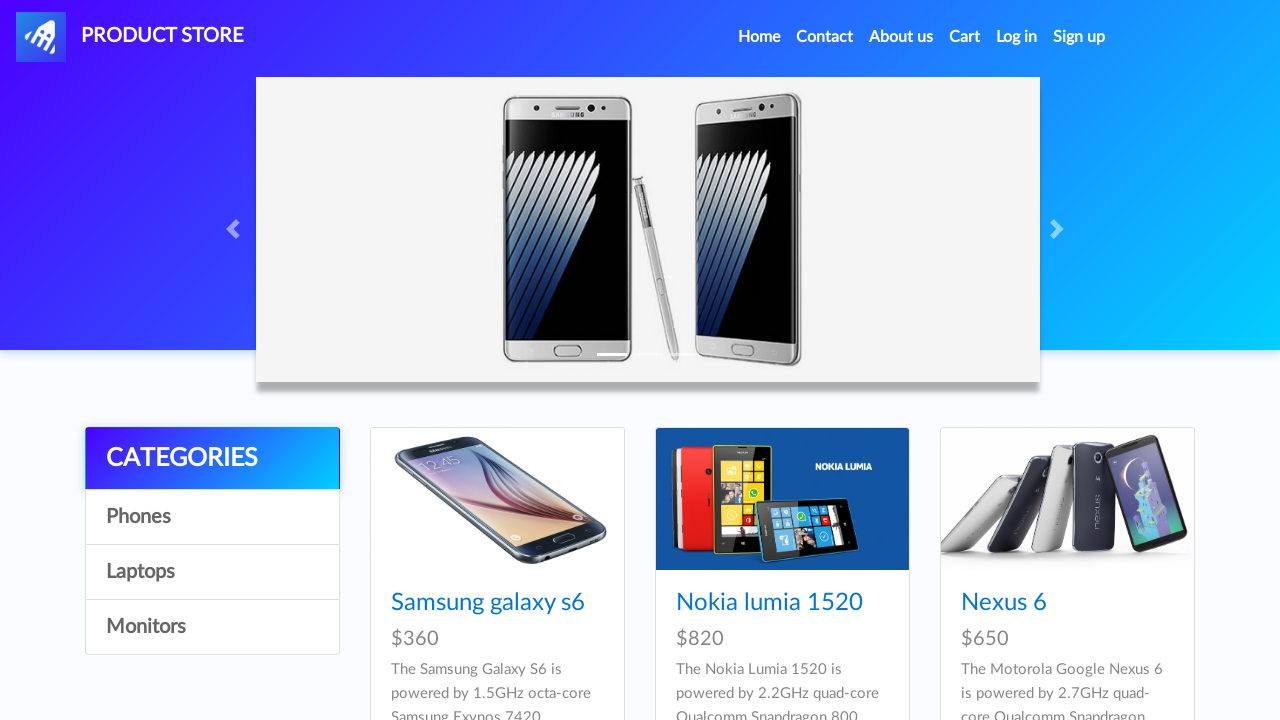

Waited for anchor elements to load on Demoblaze homepage
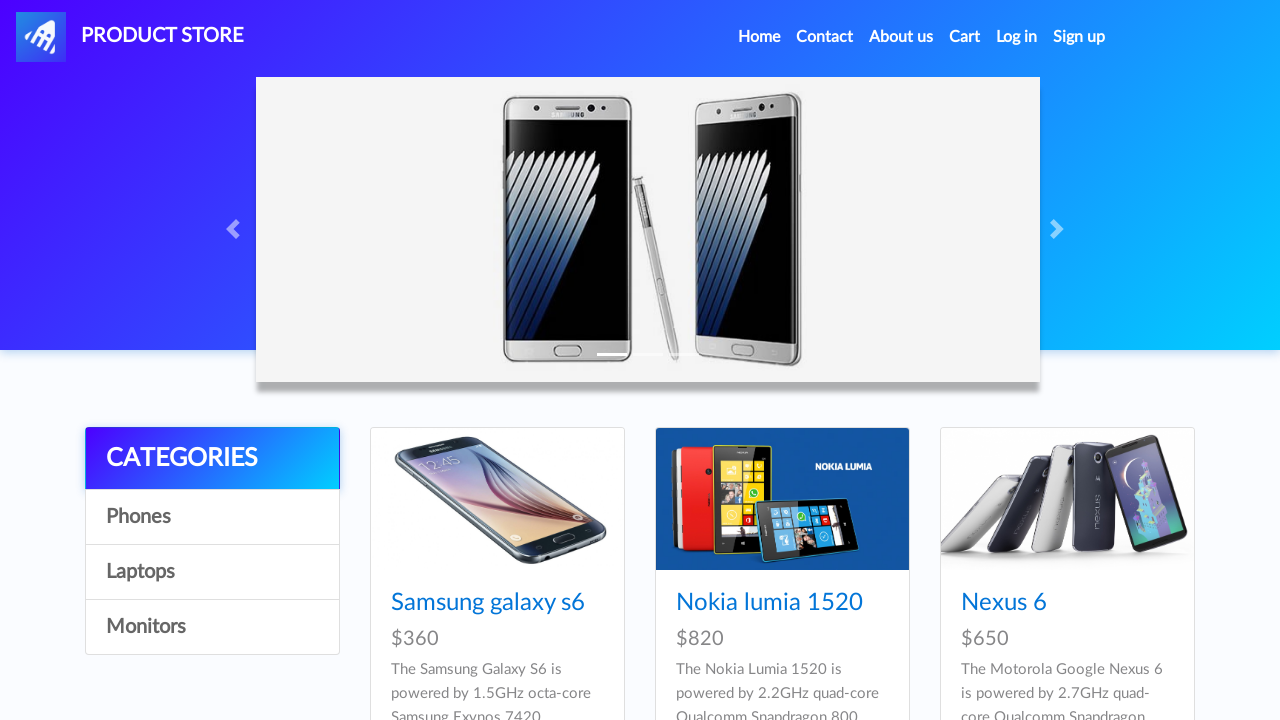

Waited for product listings to load in the product table
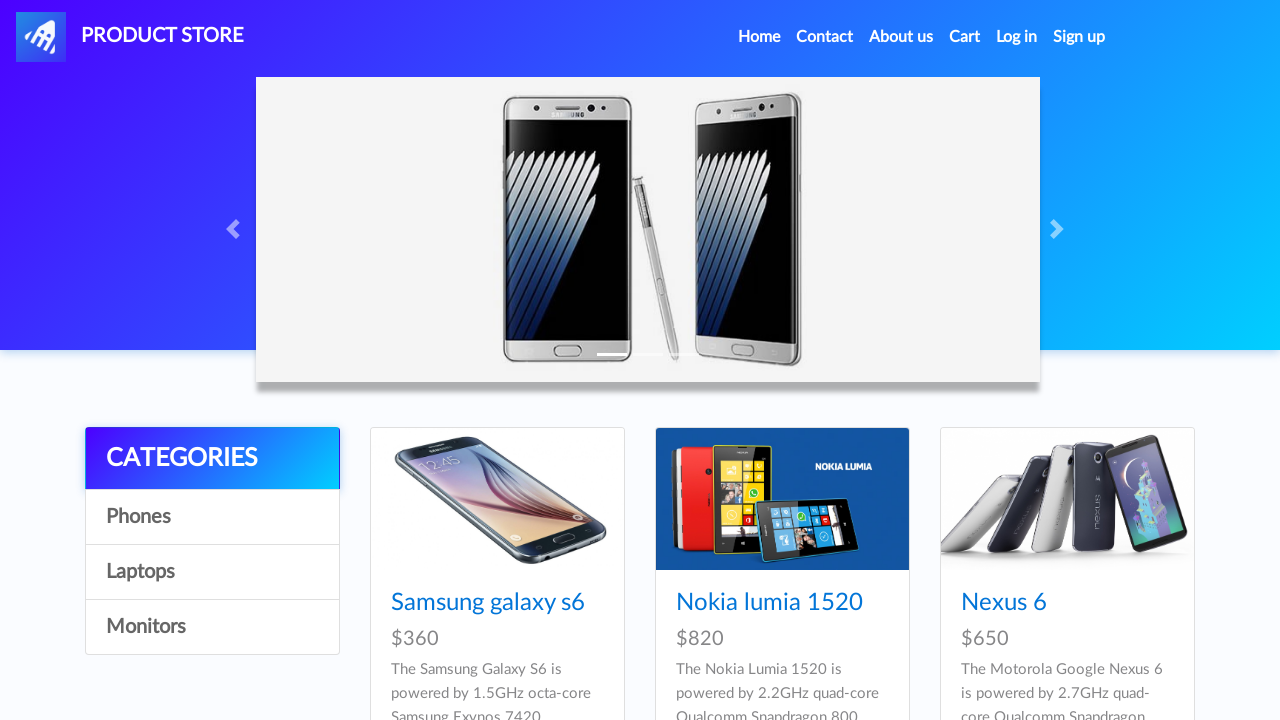

Located all product link elements
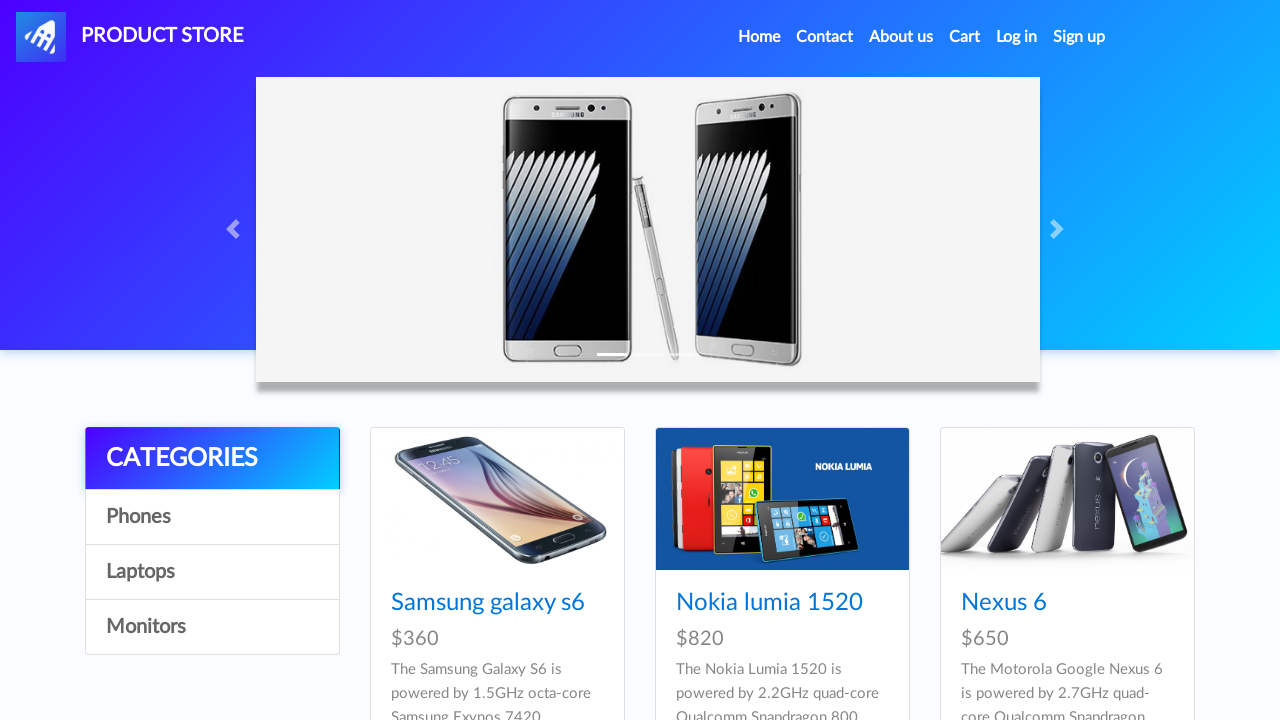

Verified first product link is visible and ready
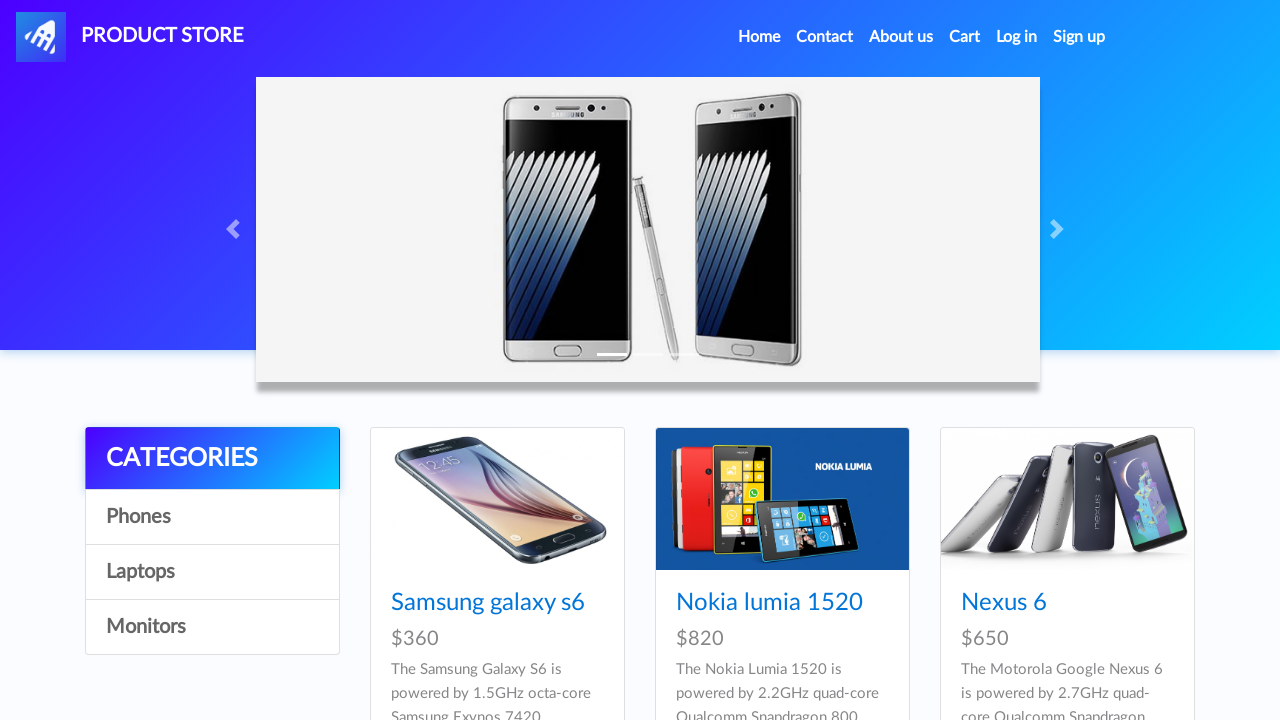

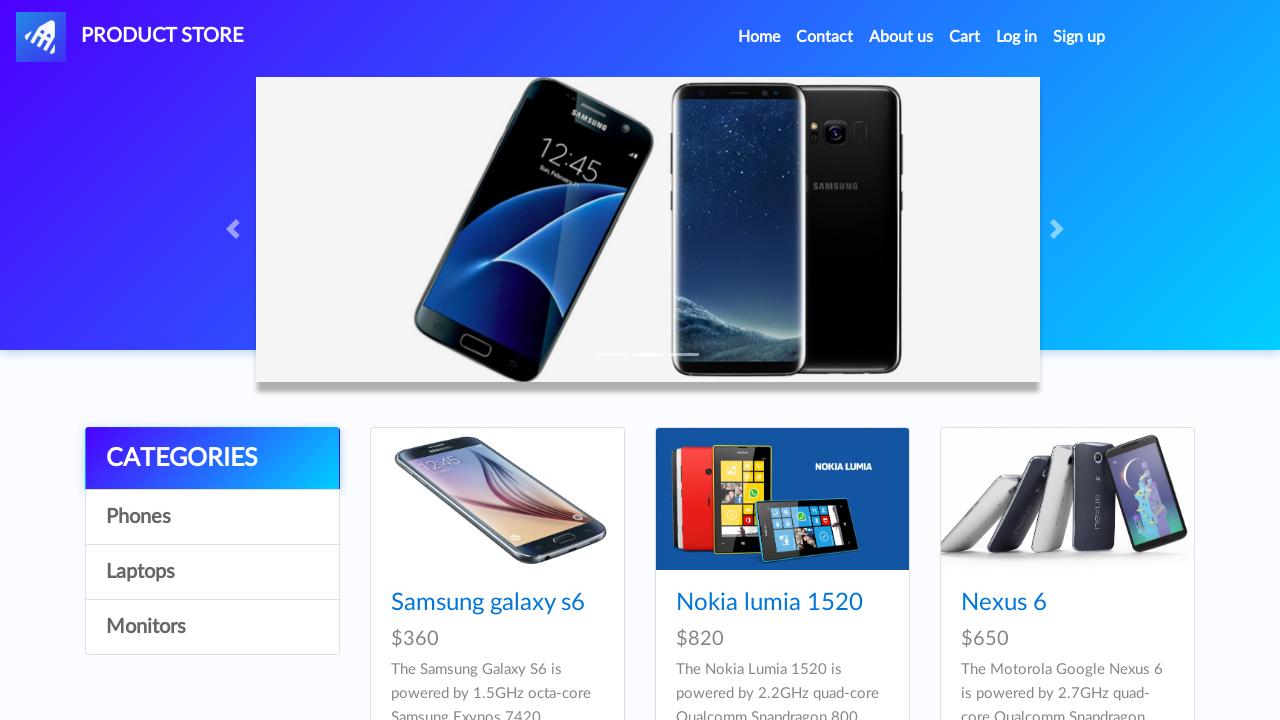